Navigates to the Chaldal e-commerce website and performs basic window management operations (maximize then minimize).

Starting URL: https://chaldal.com/

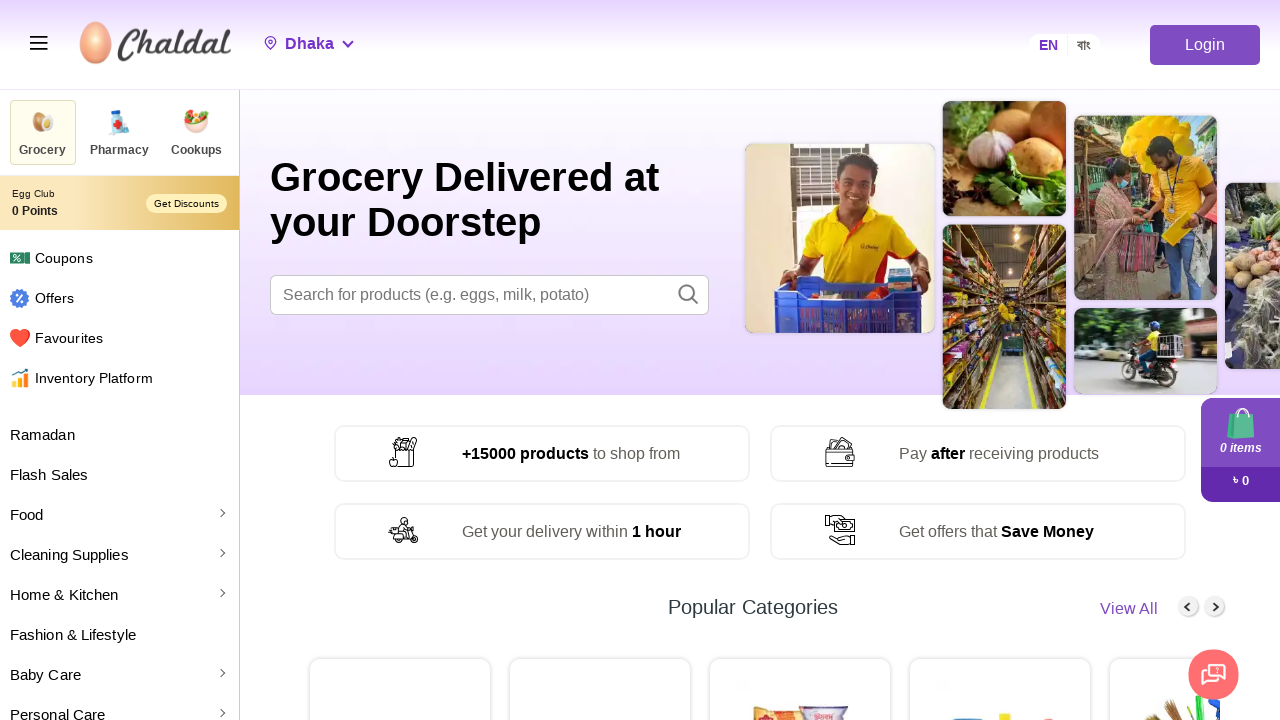

Navigated to Chaldal e-commerce website
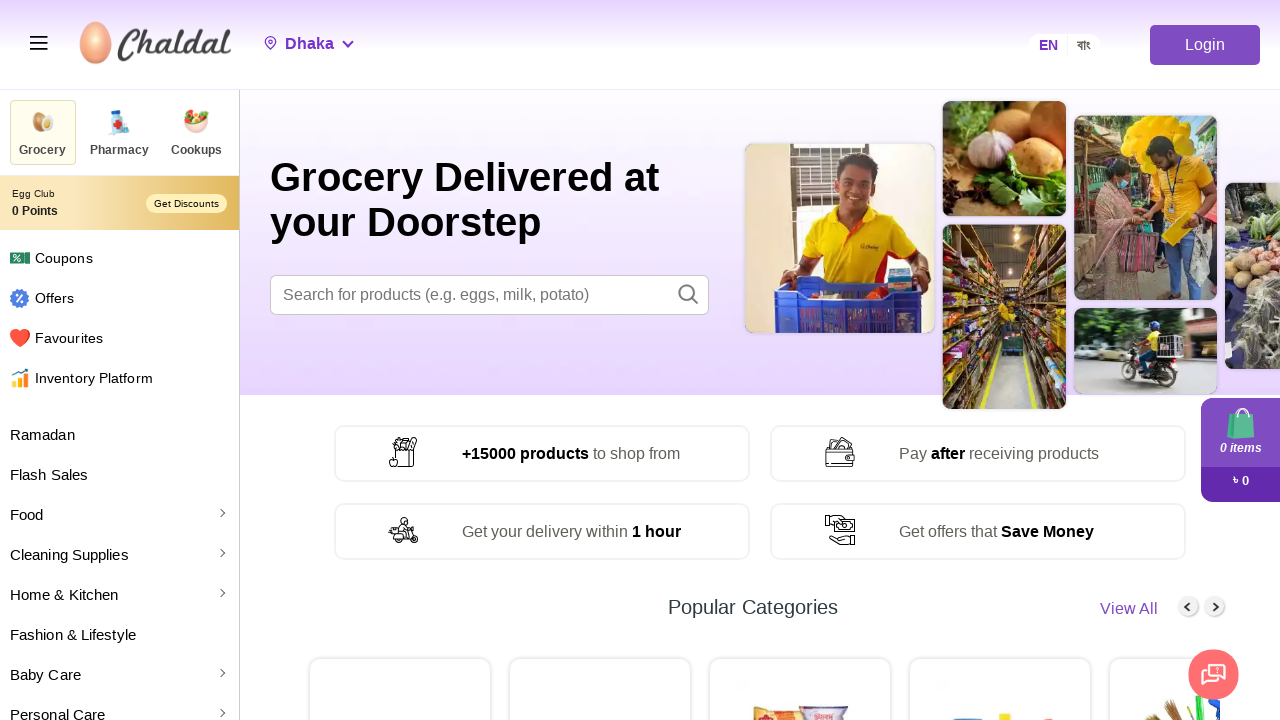

Maximized browser window to 1920x1080
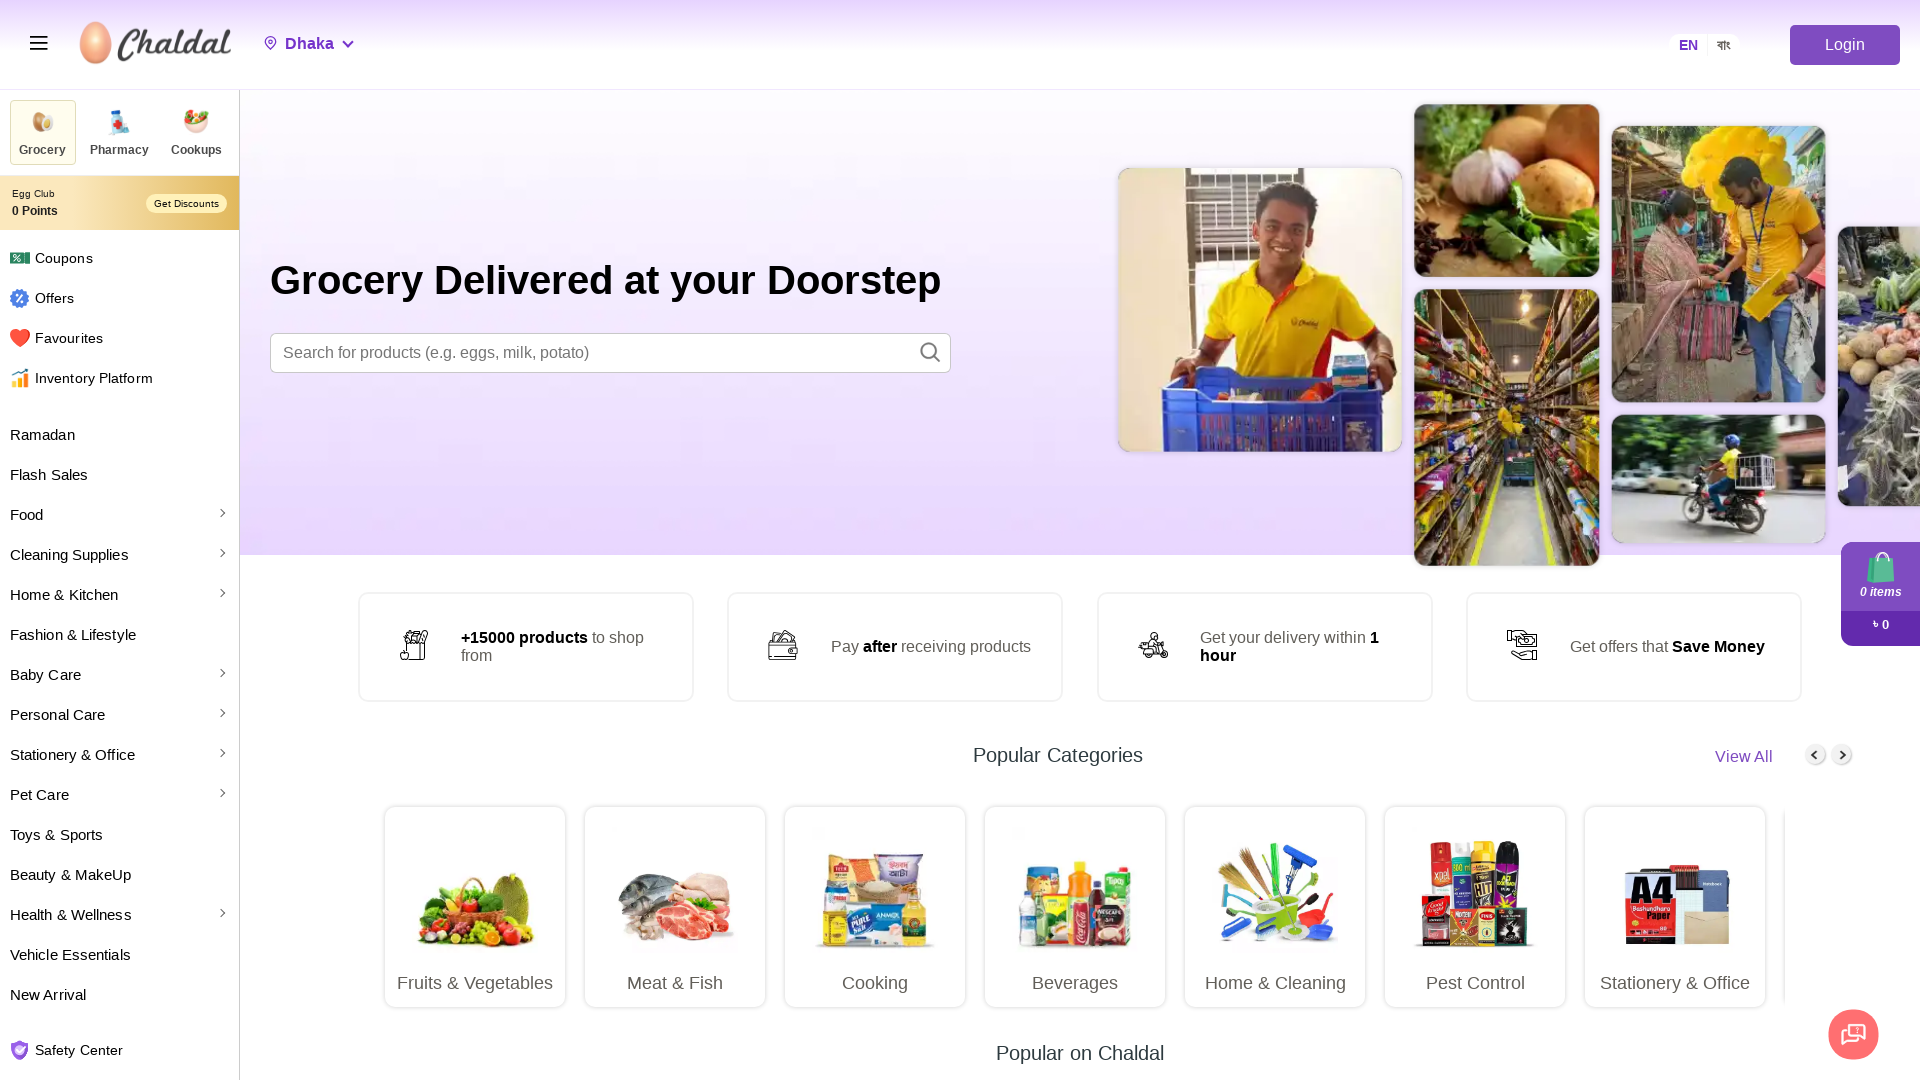

Waited for page DOM to be fully loaded
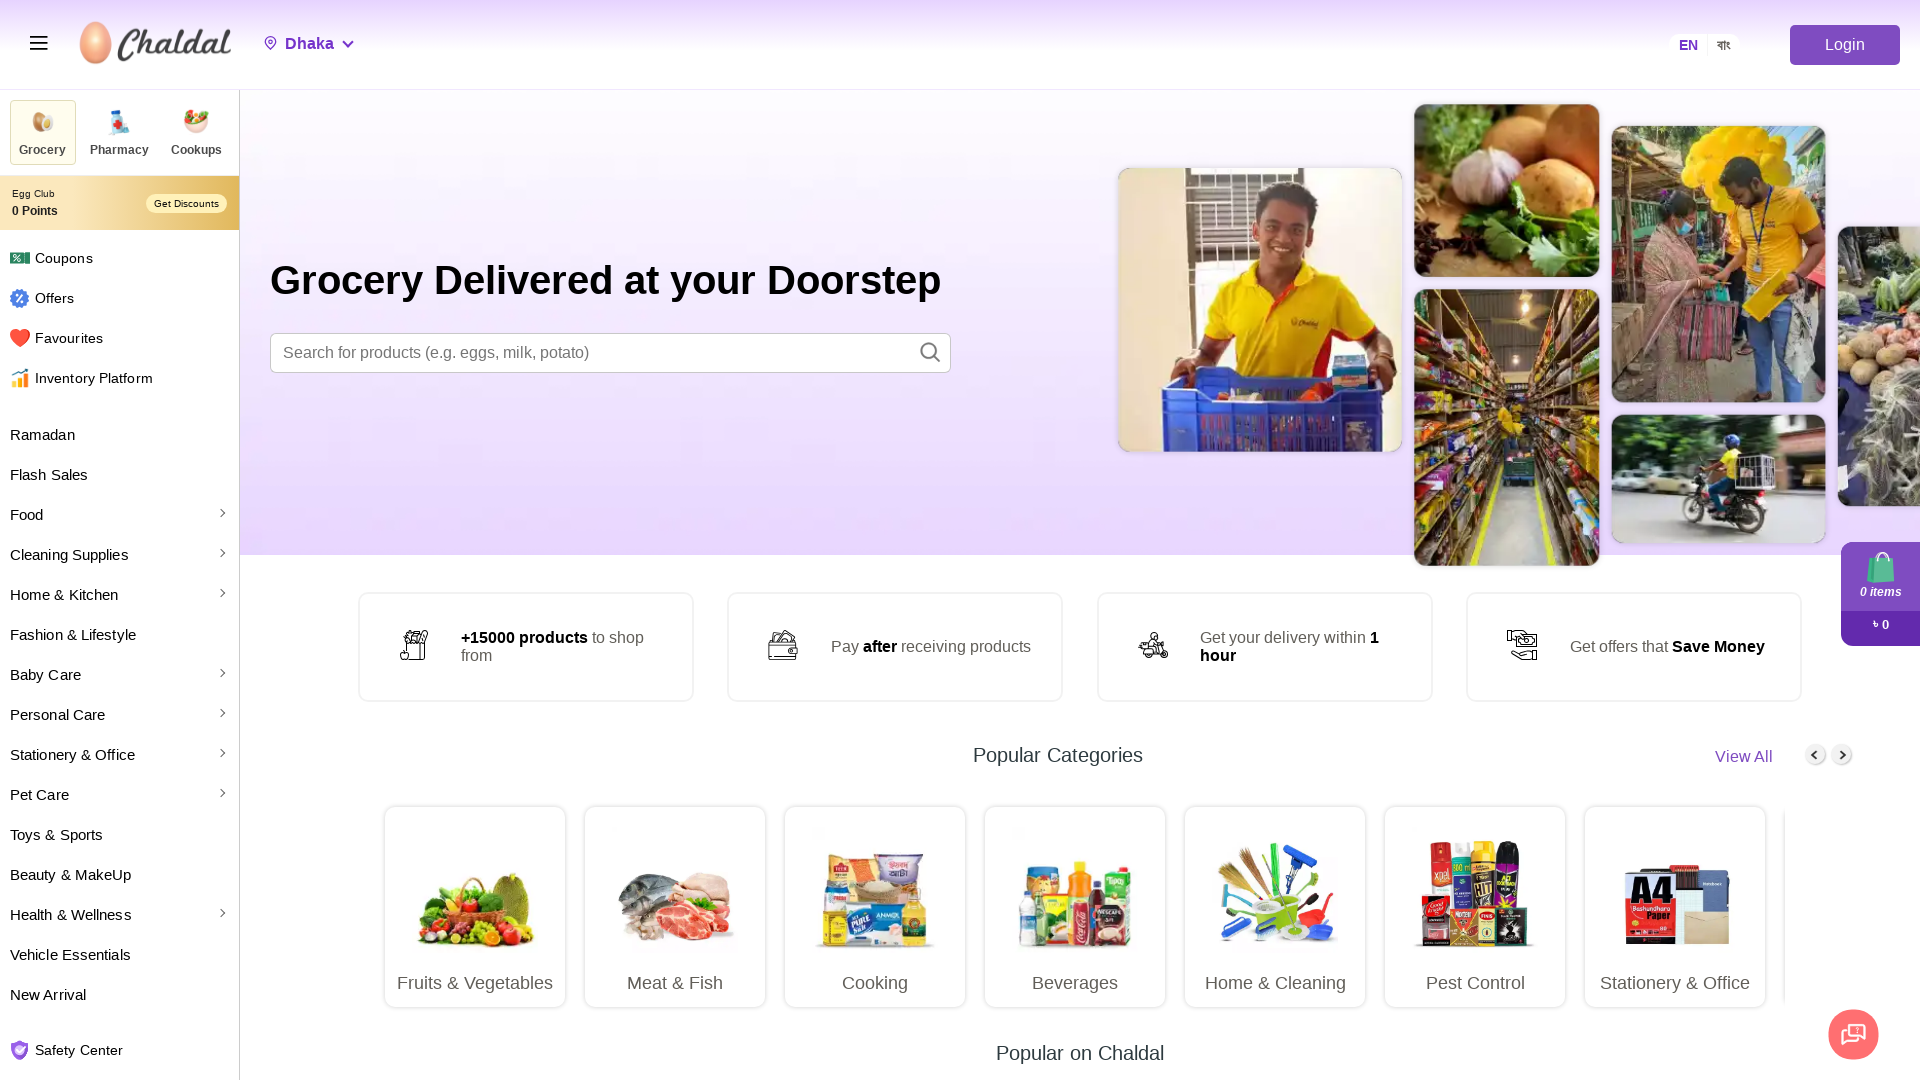

Minimized browser window to 800x600
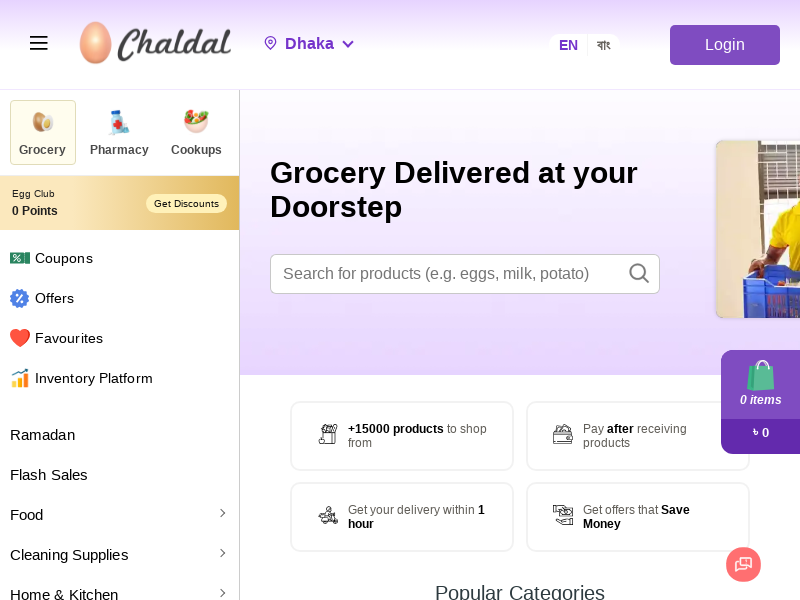

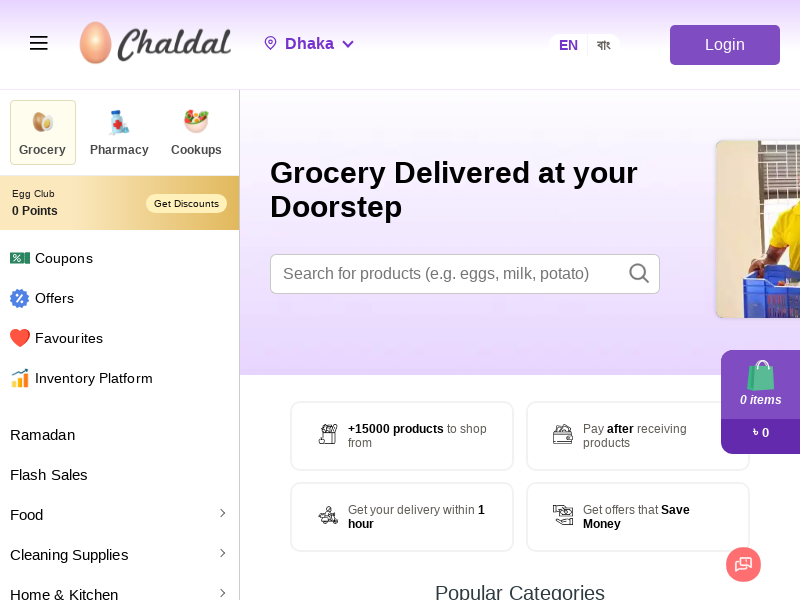